Tests form validation on a practice Angular site by submitting with empty email to verify error message, toggling a checkbox to verify state changes, and selecting options from a dropdown to verify selection behavior.

Starting URL: https://rahulshettyacademy.com/angularpractice/

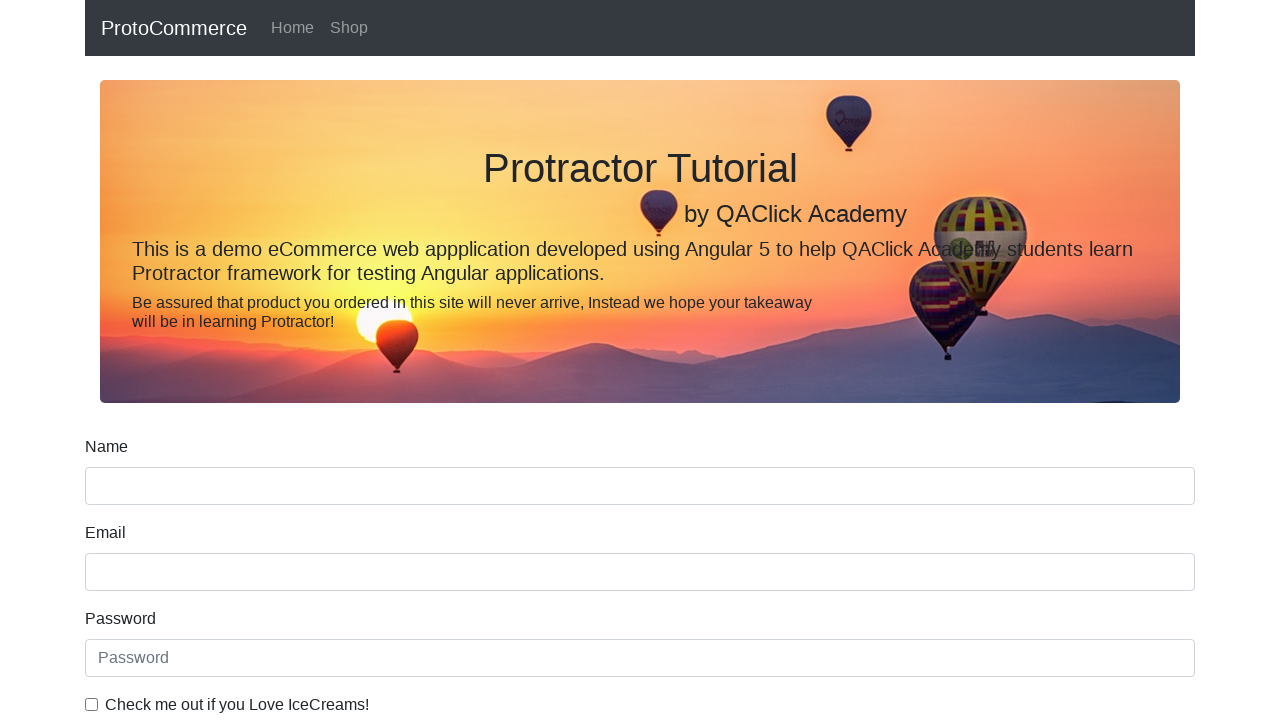

Navigated to Angular practice form page
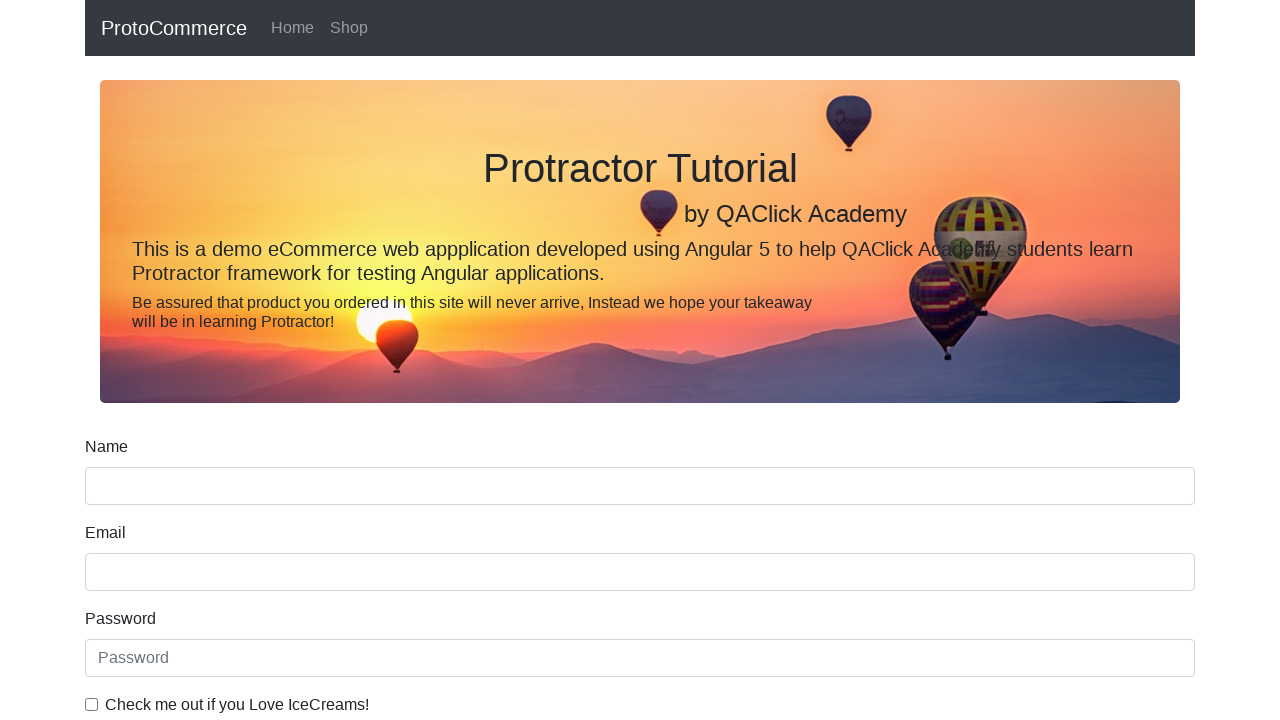

Filled name field with 'Maria' on input[name='name']
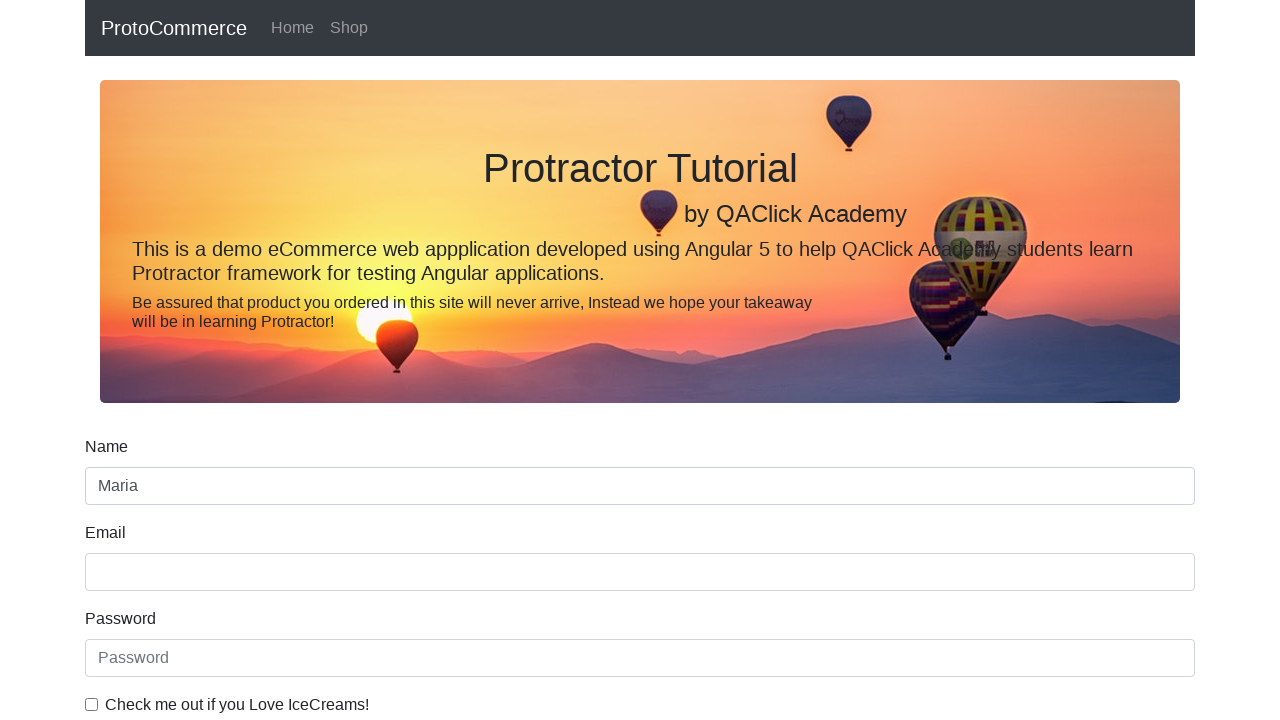

Cleared email field to test validation on input[name='email']
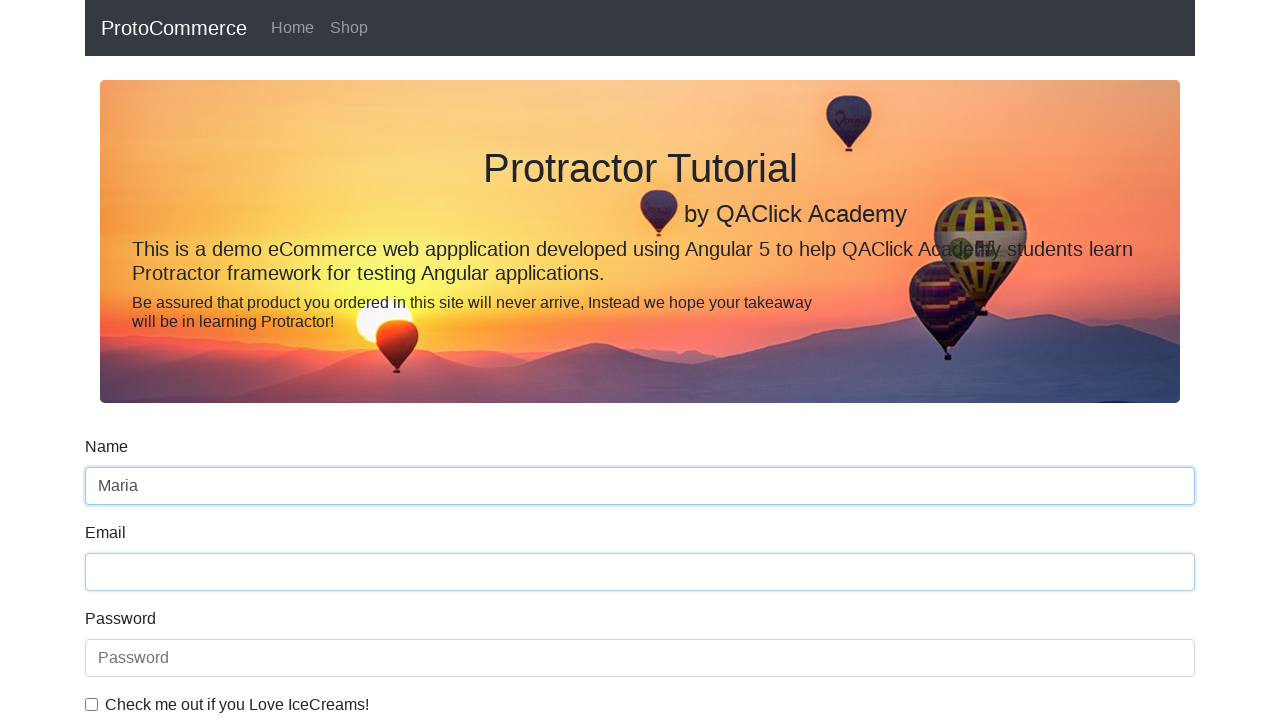

Clicked submit button with empty email at (123, 491) on xpath=//*[@class = 'btn btn-success']
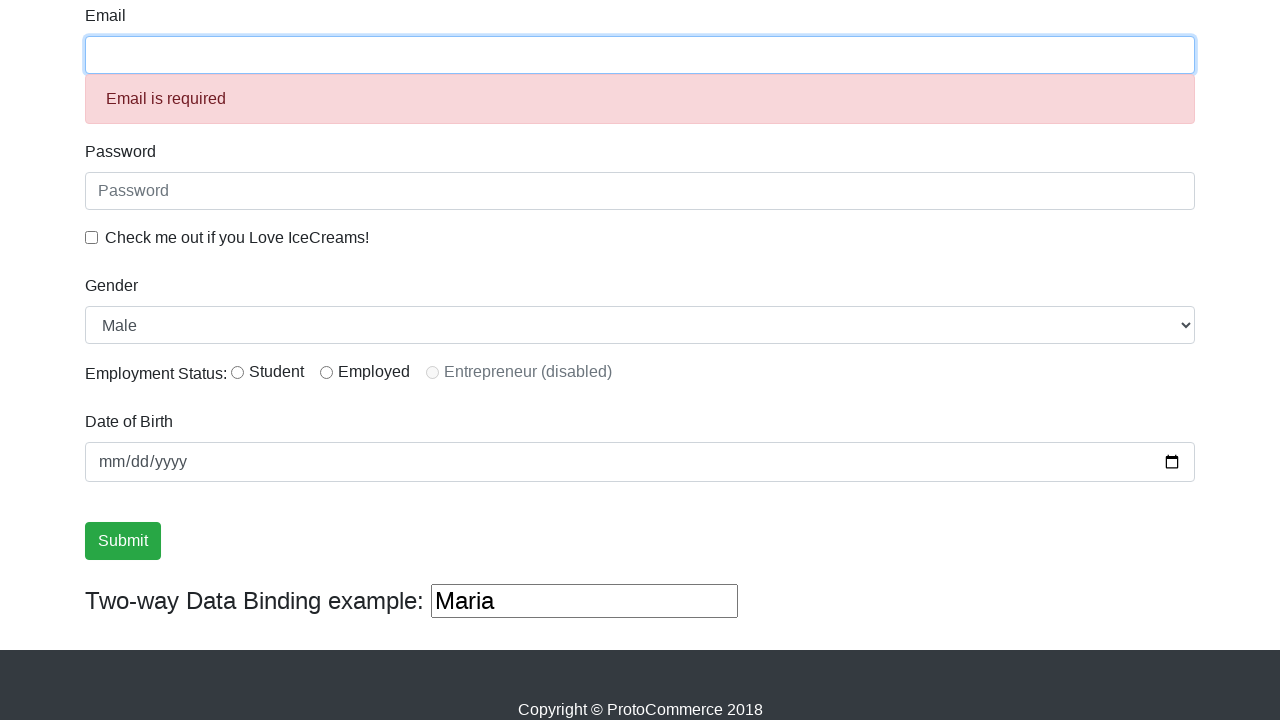

Verified error message 'Email is required' appeared
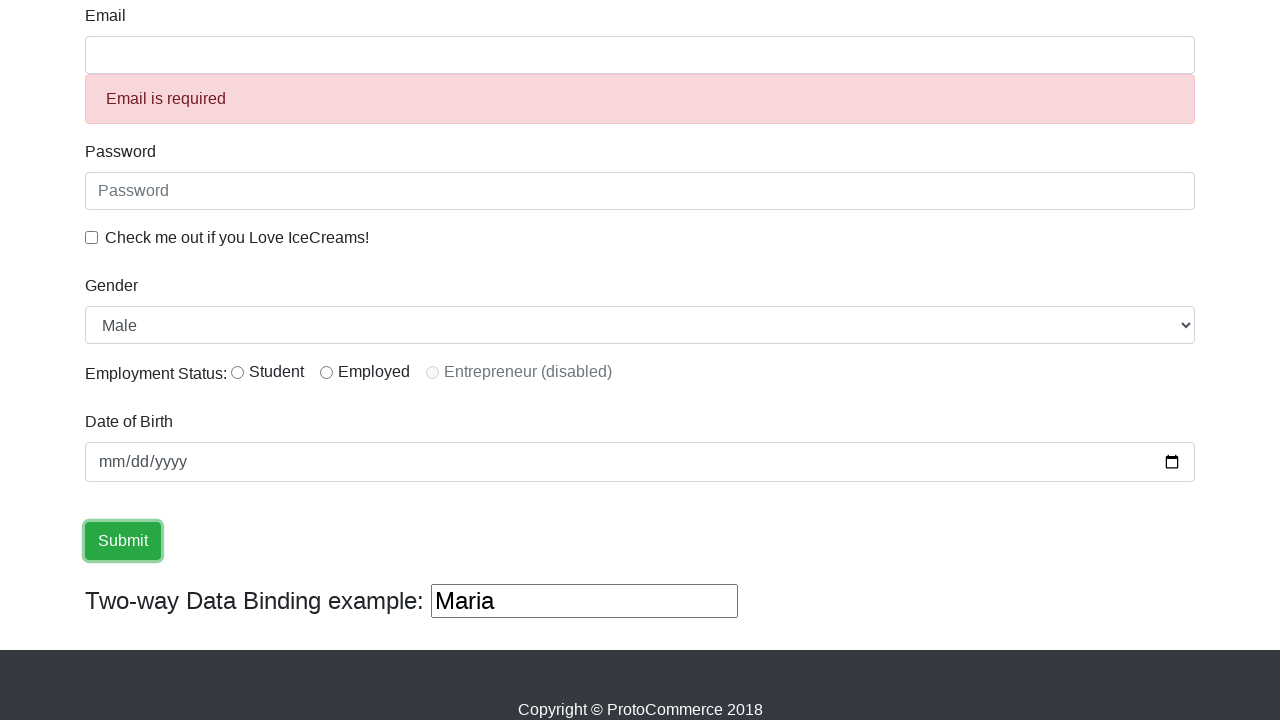

Clicked checkbox to select it at (92, 237) on input[type='checkbox']
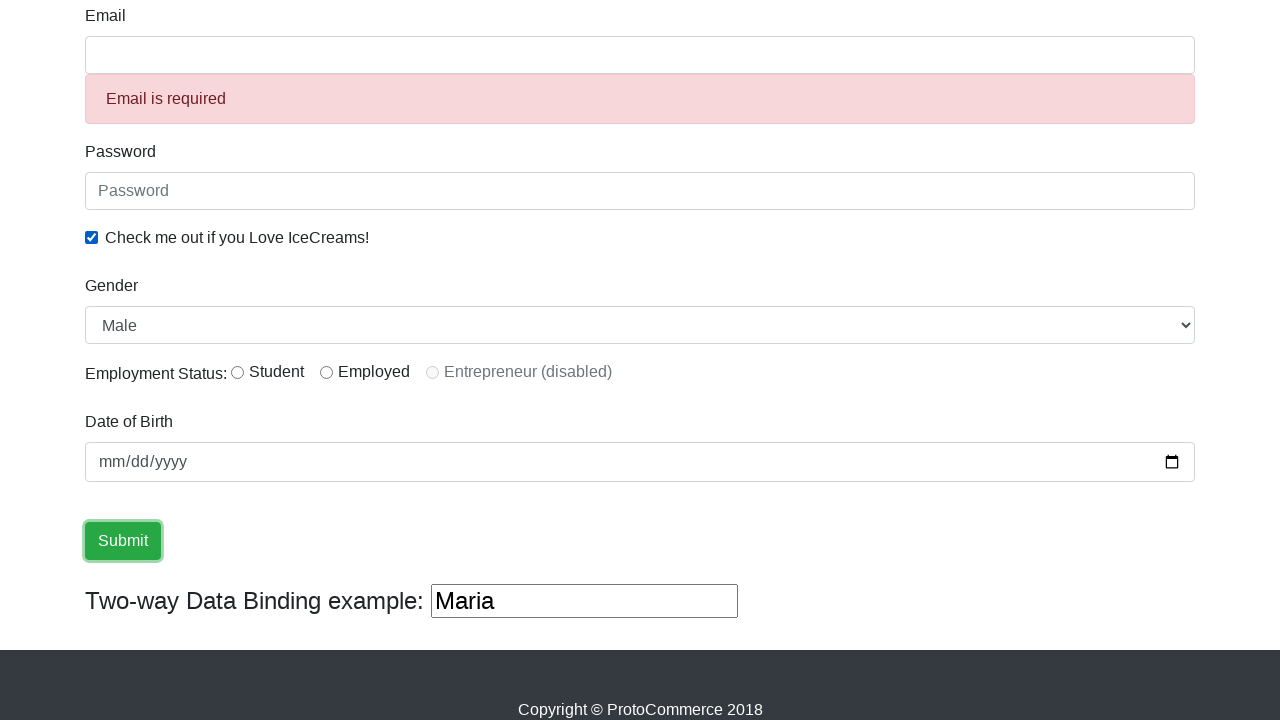

Verified checkbox is checked
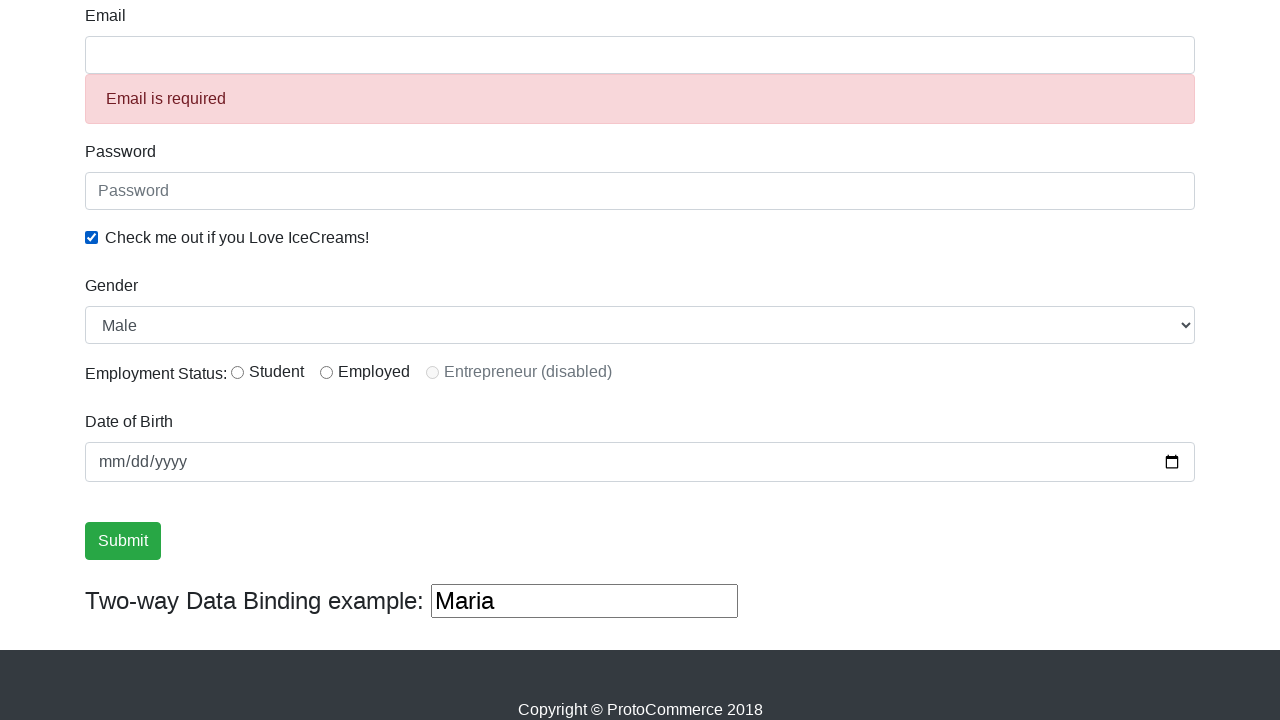

Clicked checkbox again to deselect it at (92, 237) on input[type='checkbox']
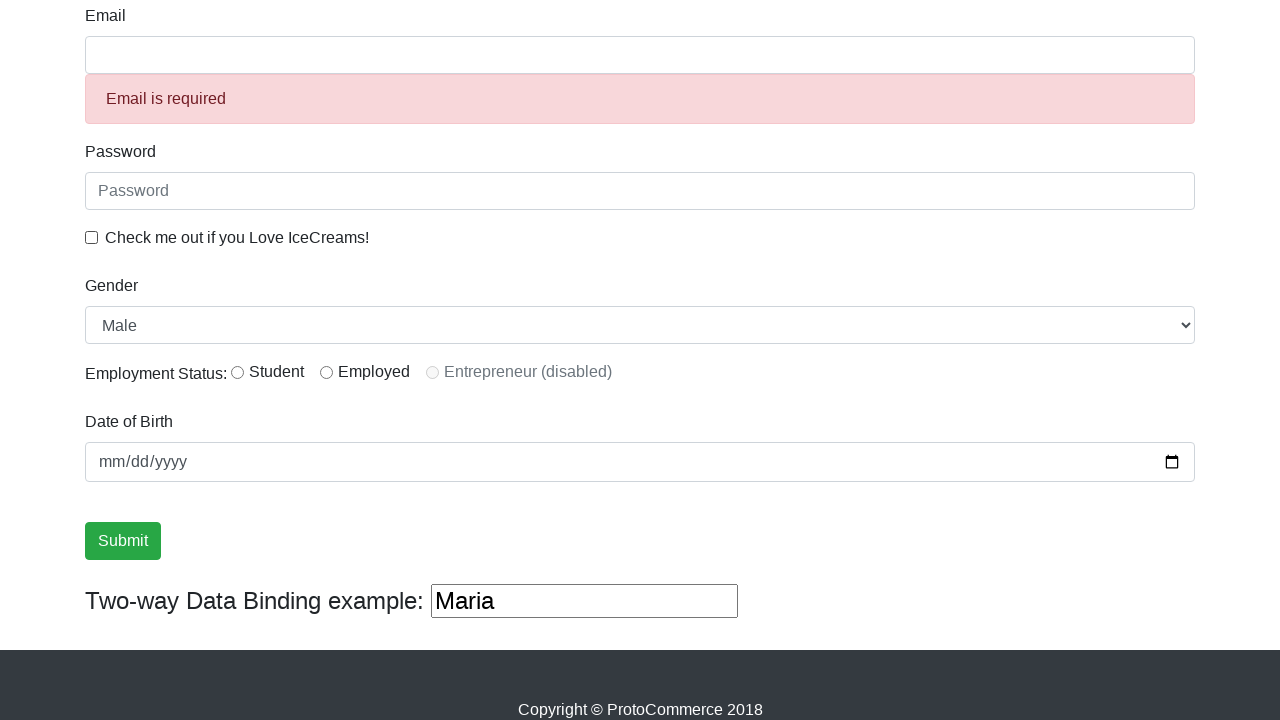

Verified checkbox is unchecked
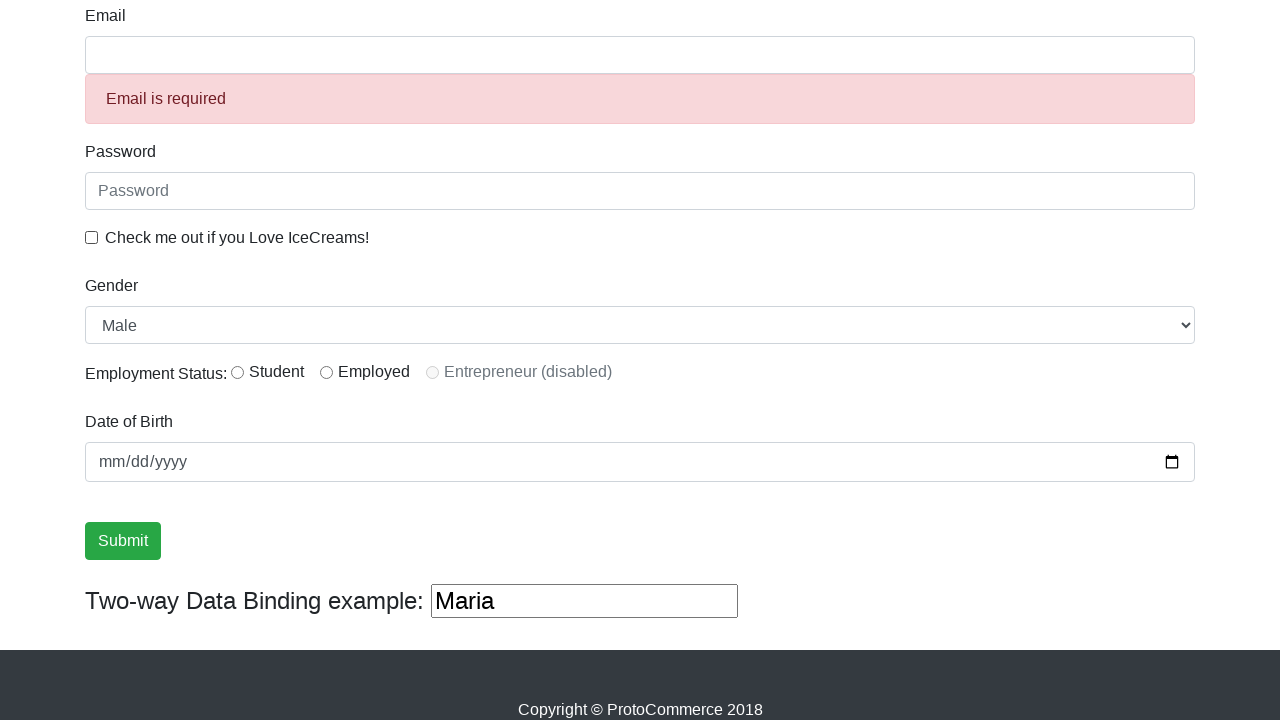

Selected first option from dropdown by index on #exampleFormControlSelect1
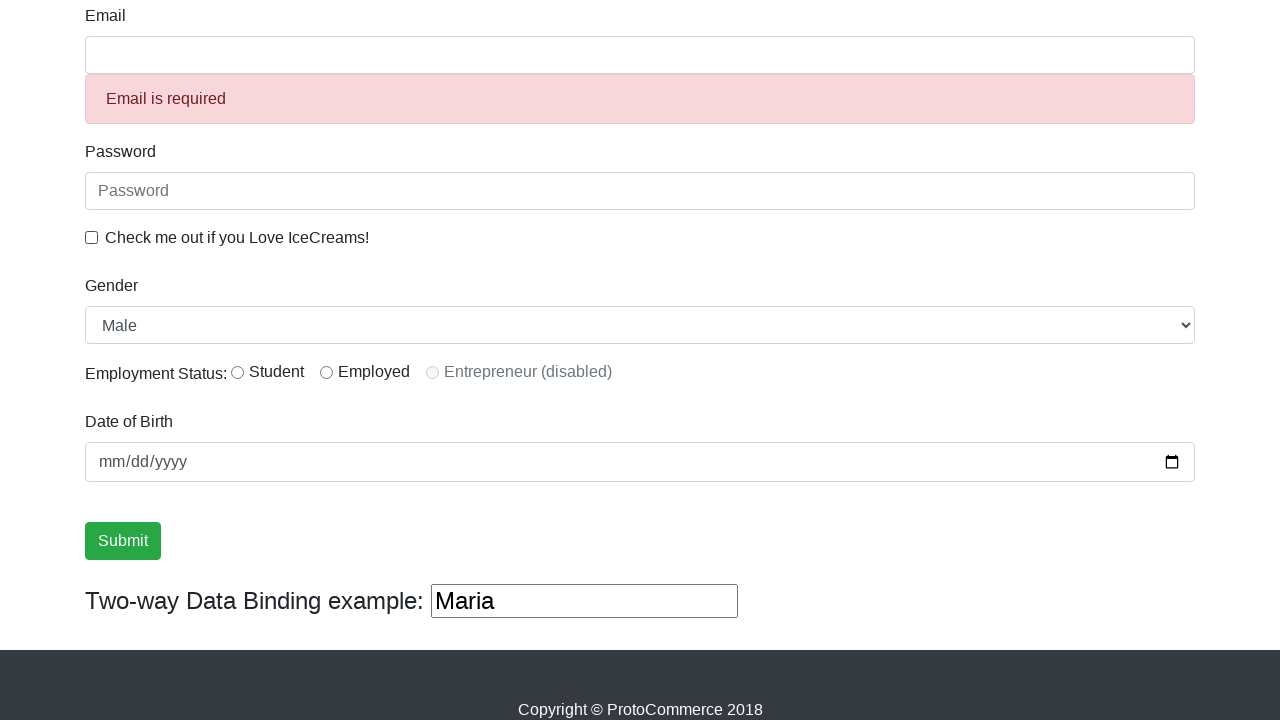

Selected 'Male' from dropdown on #exampleFormControlSelect1
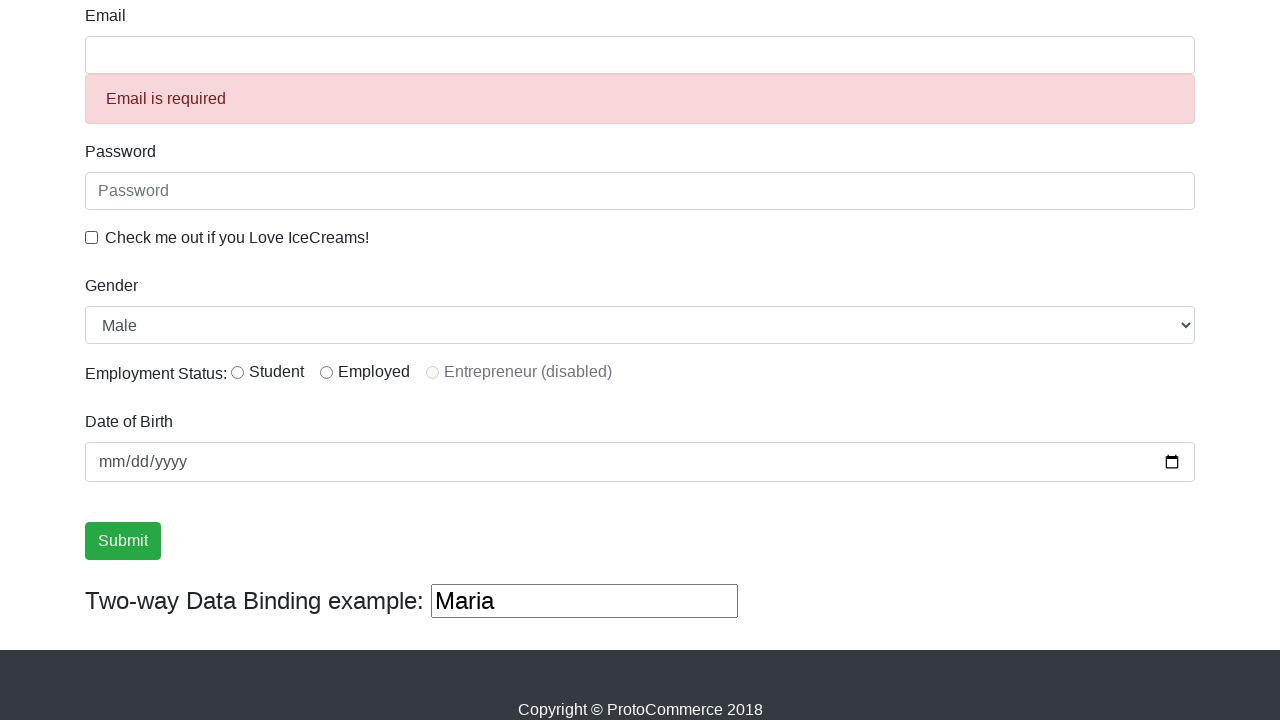

Selected 'Female' from dropdown on #exampleFormControlSelect1
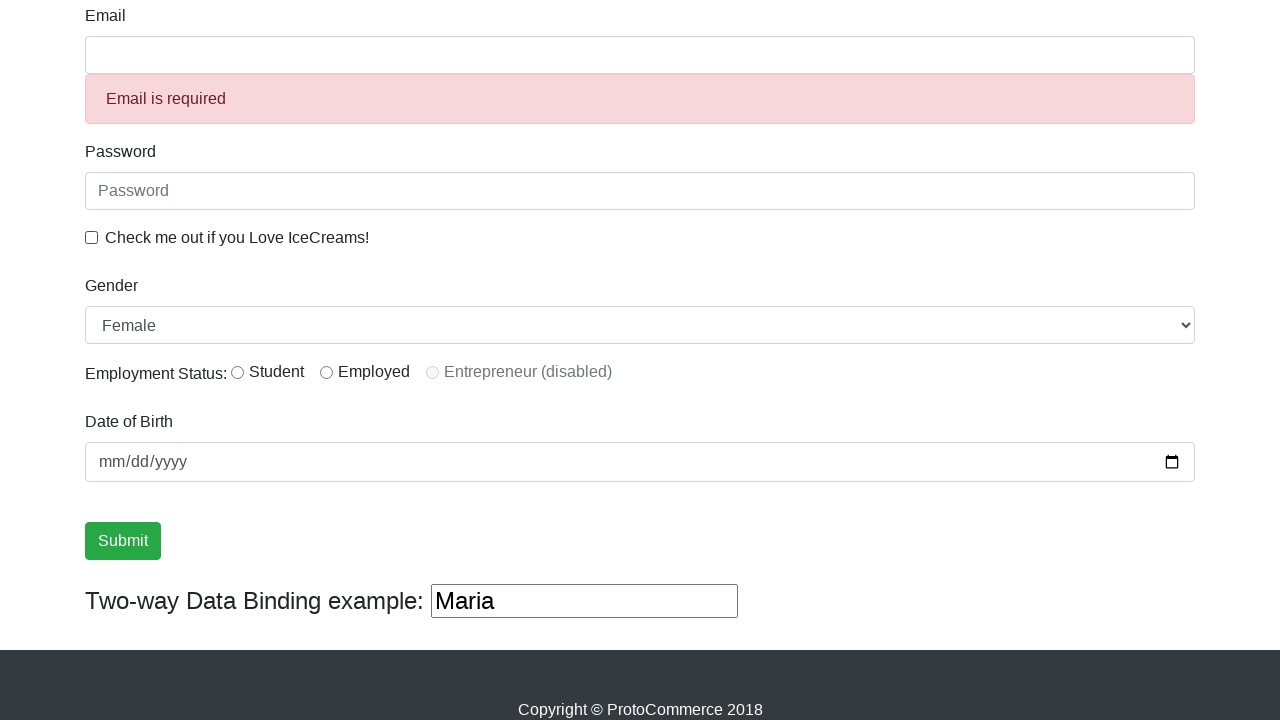

Verified 'Female' is selected in dropdown
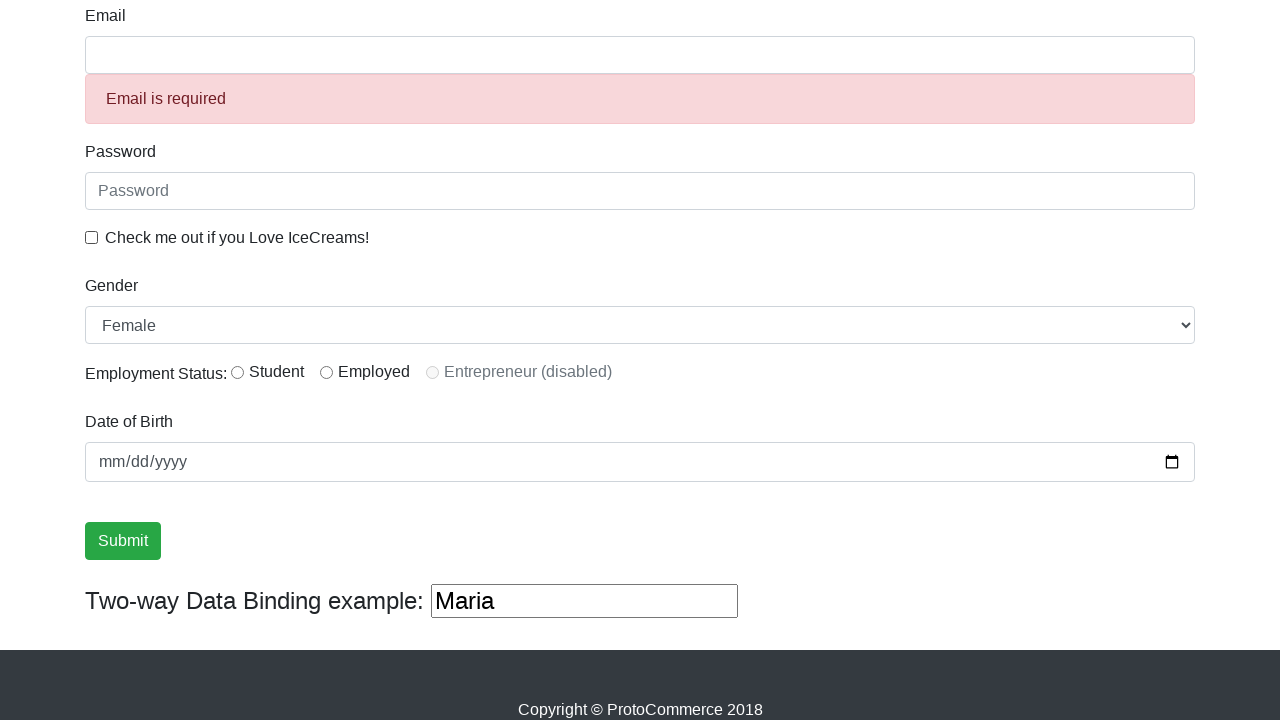

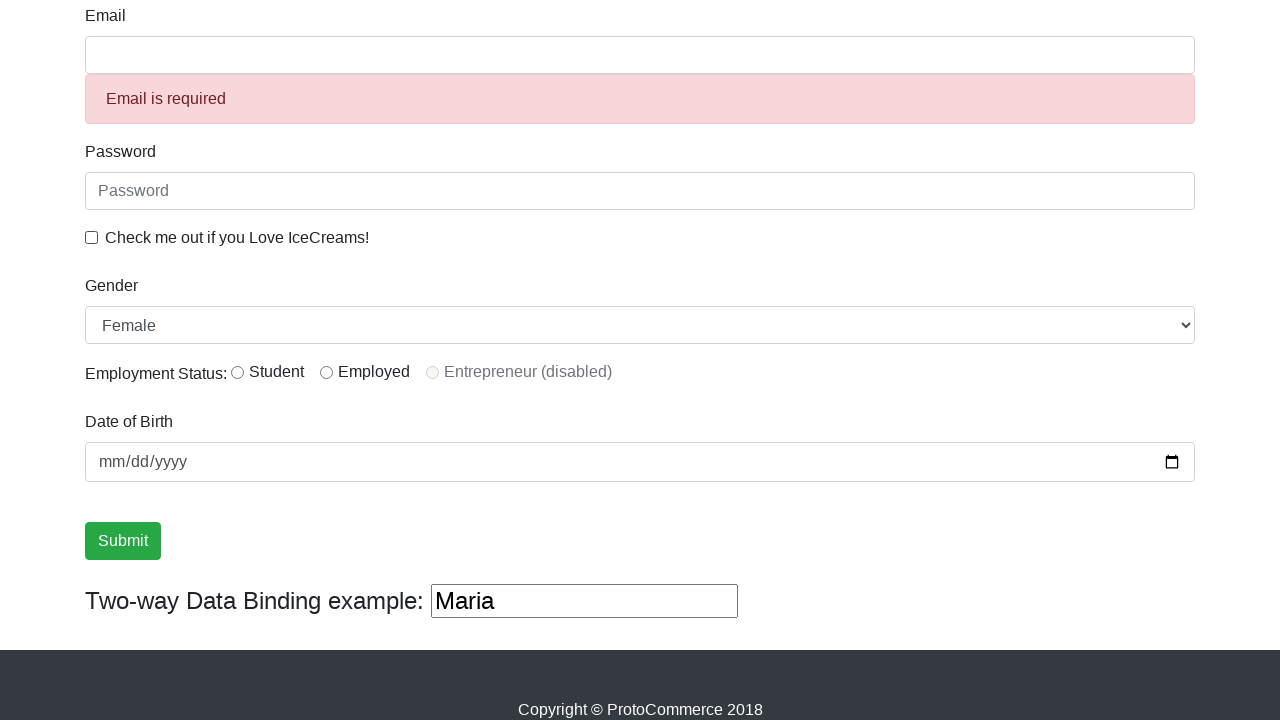